Navigates to Flipkart website and verifies it loads successfully.

Starting URL: https://www.flipkart.com

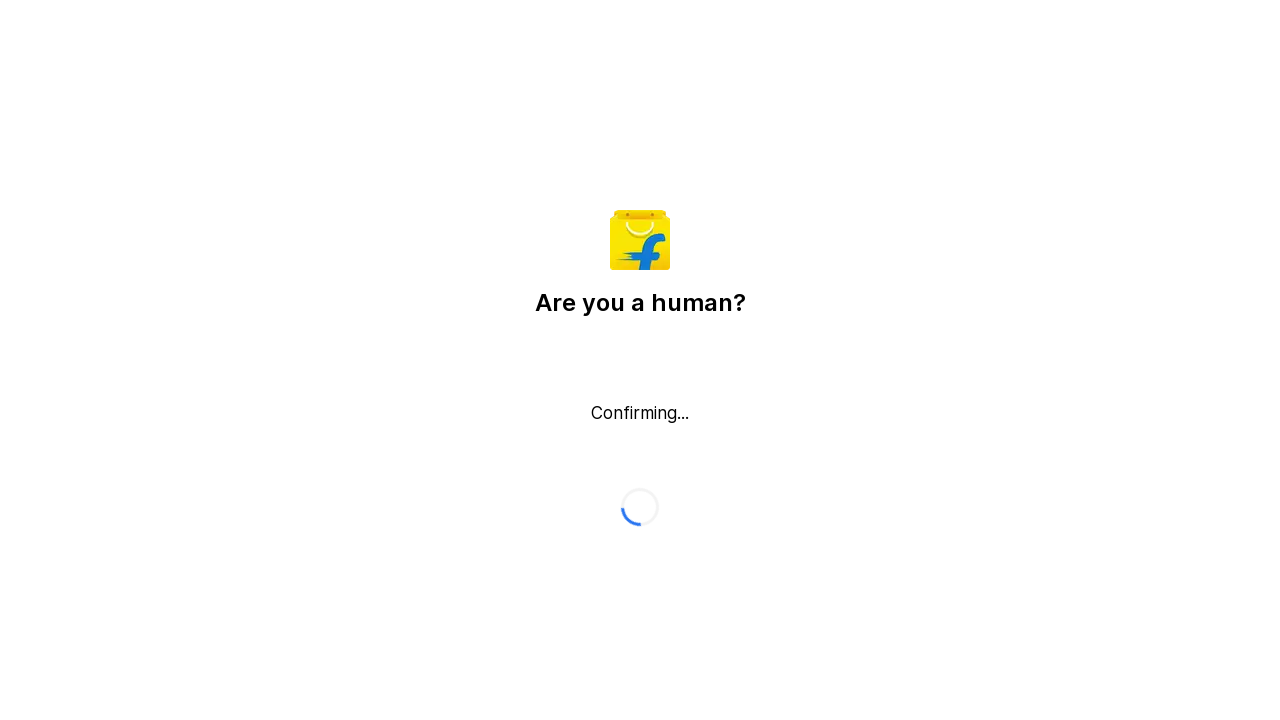

Page DOM content loaded completely
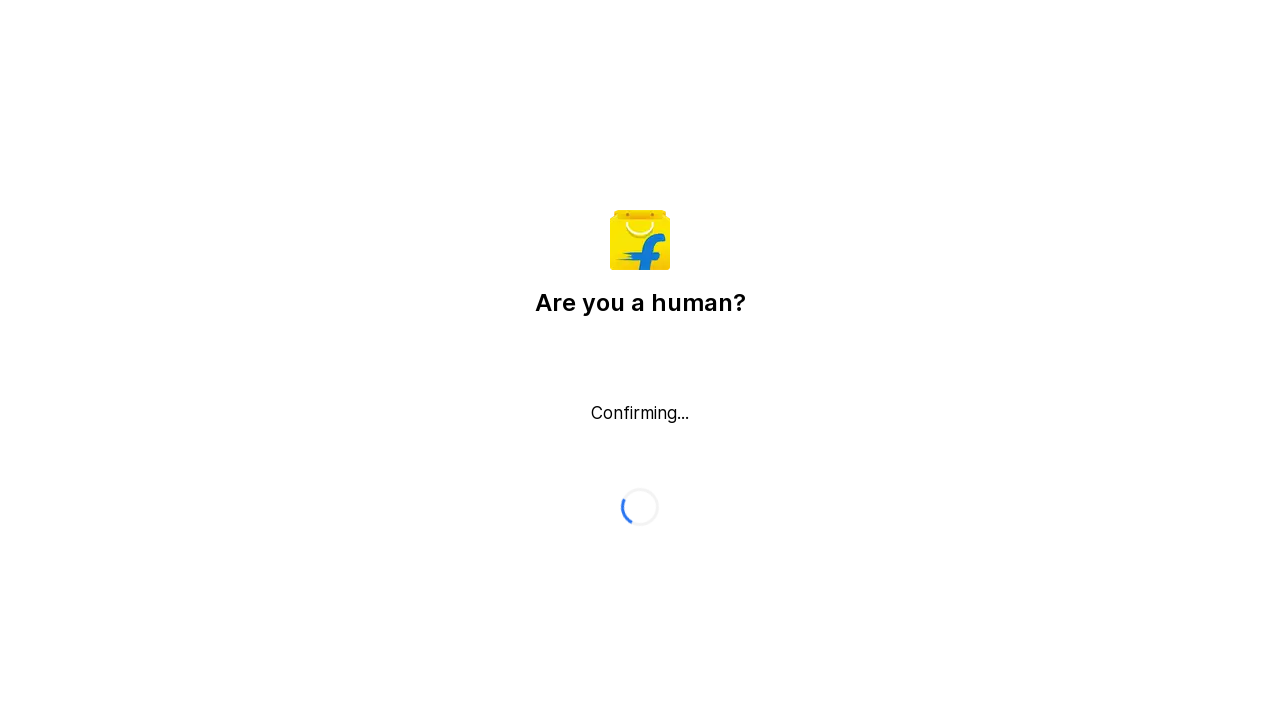

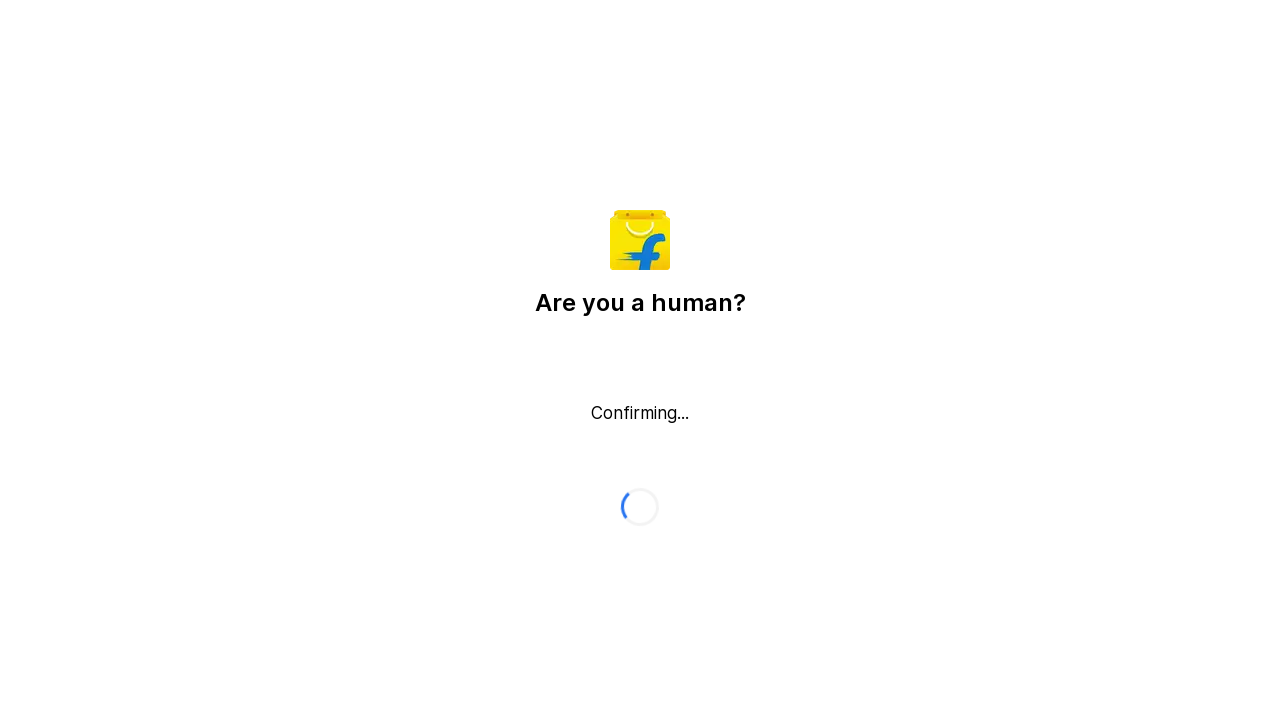